Navigates to a Selenium tutorial blog page and maximizes the browser window to verify the page loads correctly.

Starting URL: http://sreekanthsseleniumprogramming.blogspot.in/2015/07/action-class-mouse-over-actions.html

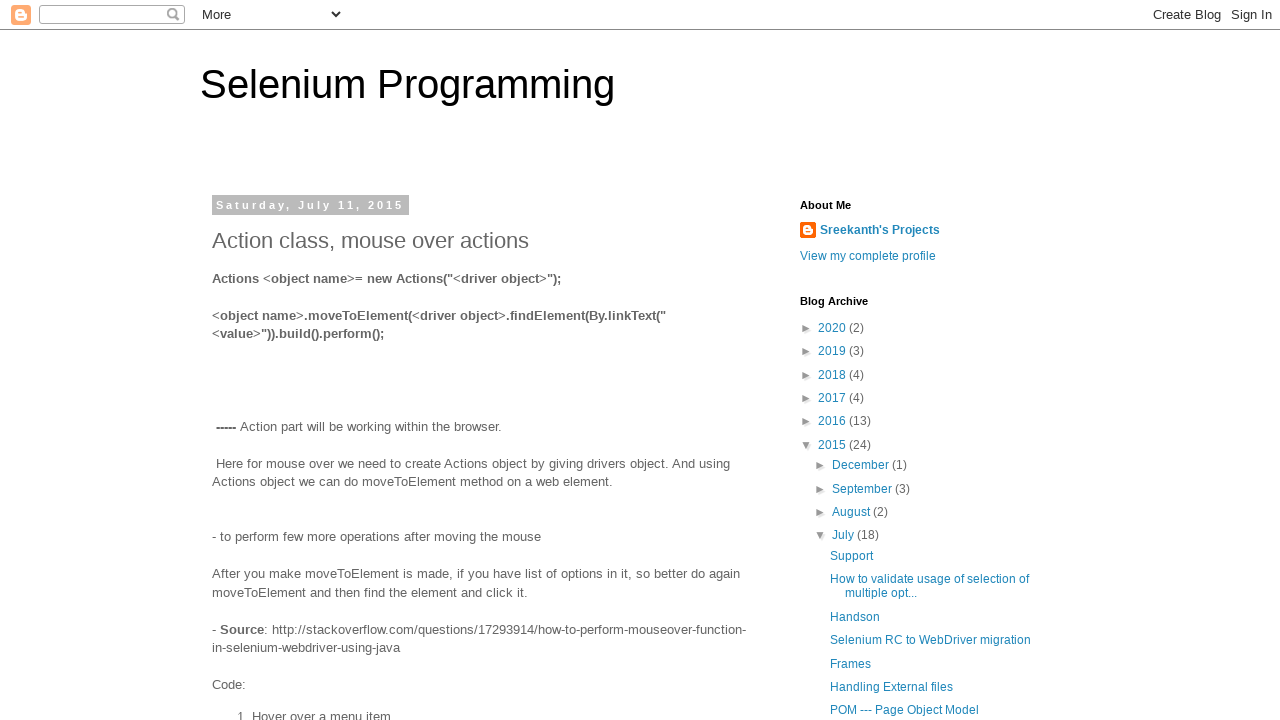

Set browser viewport to 1920x1080
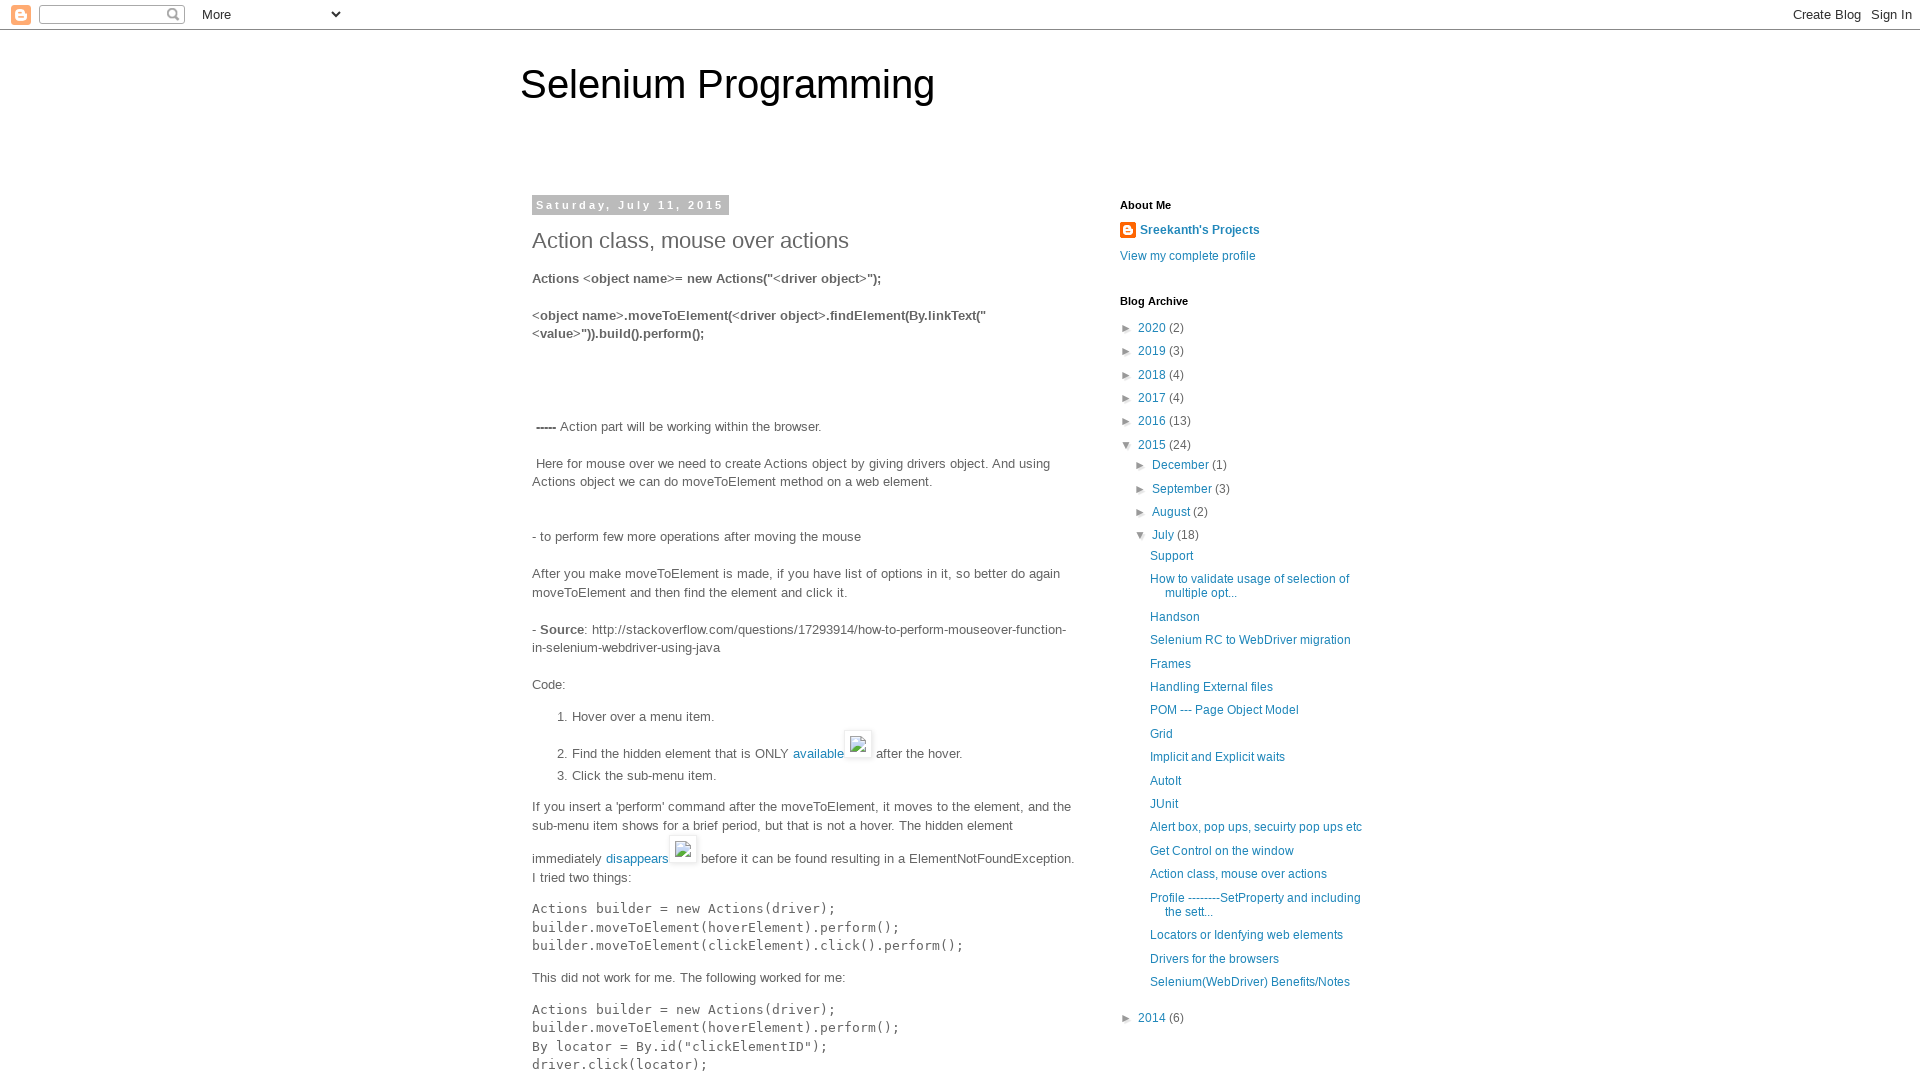

Page loaded with domcontentloaded state
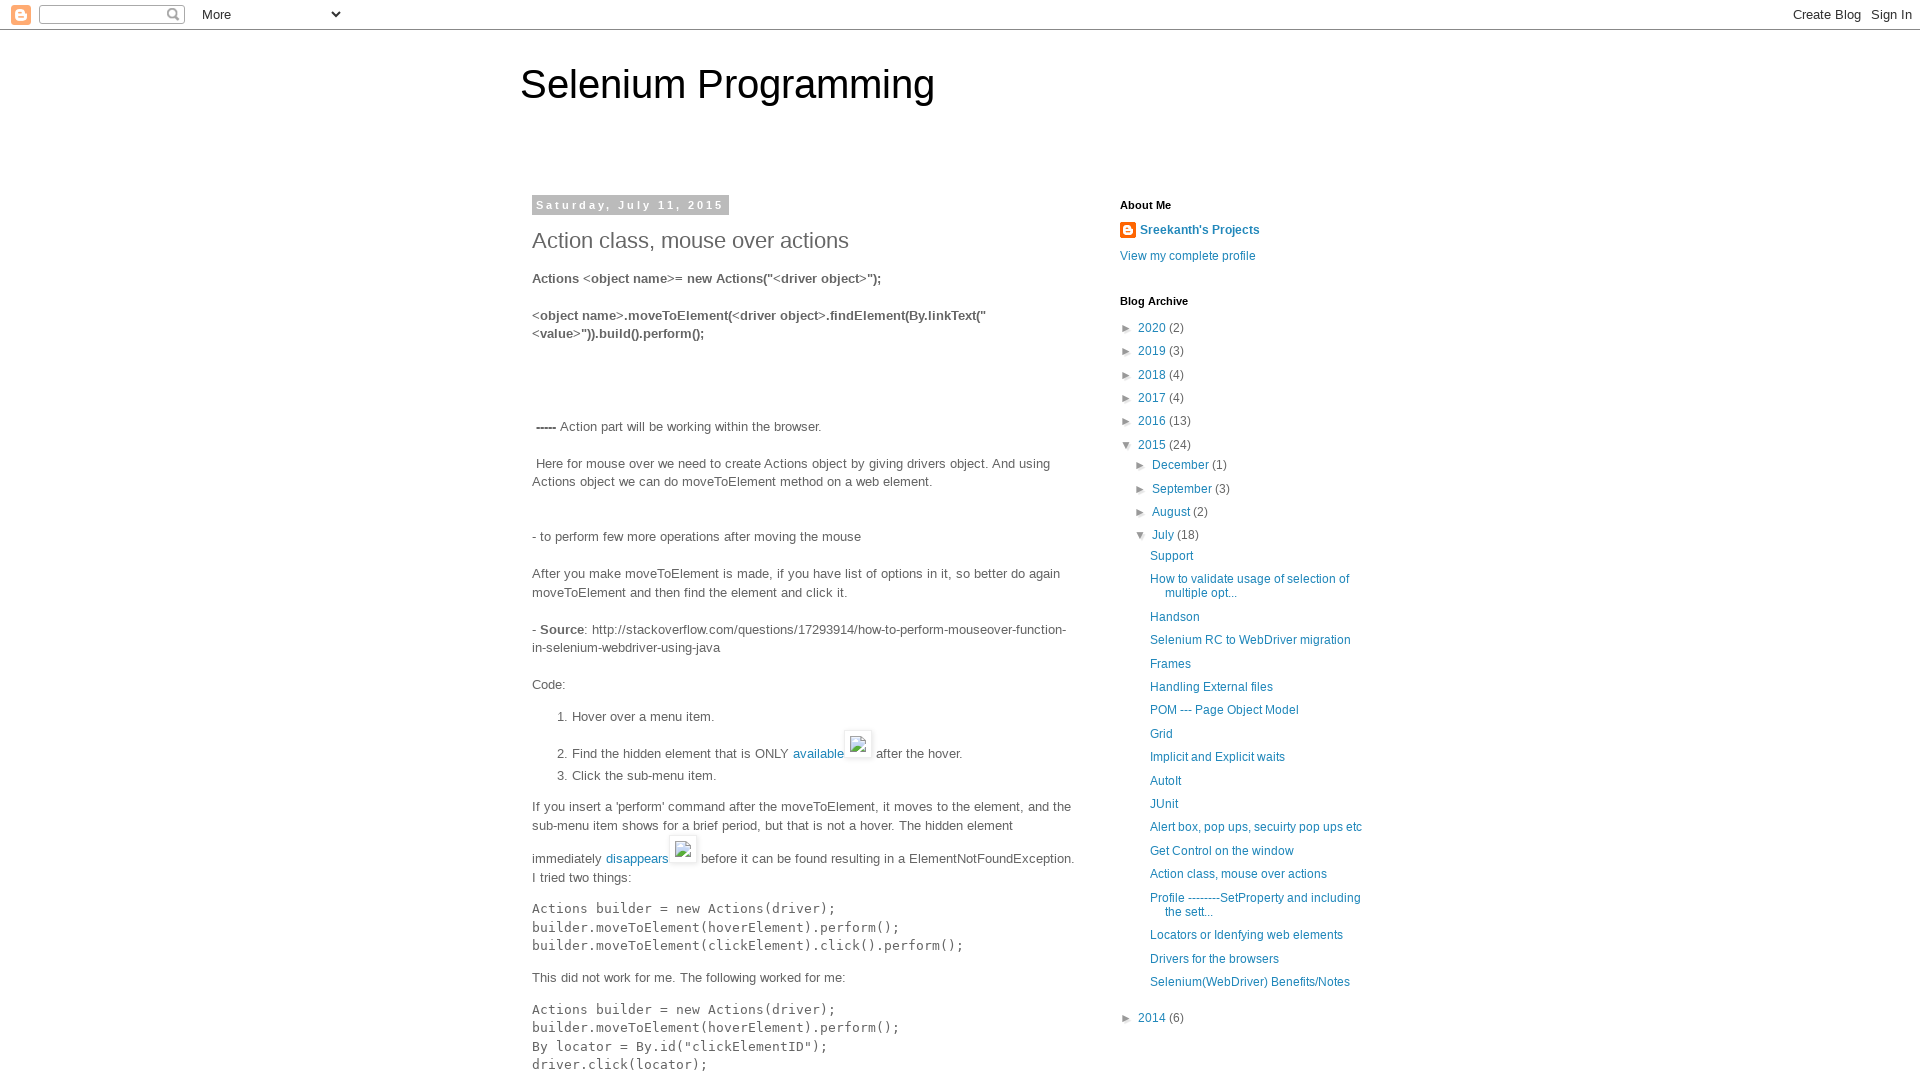

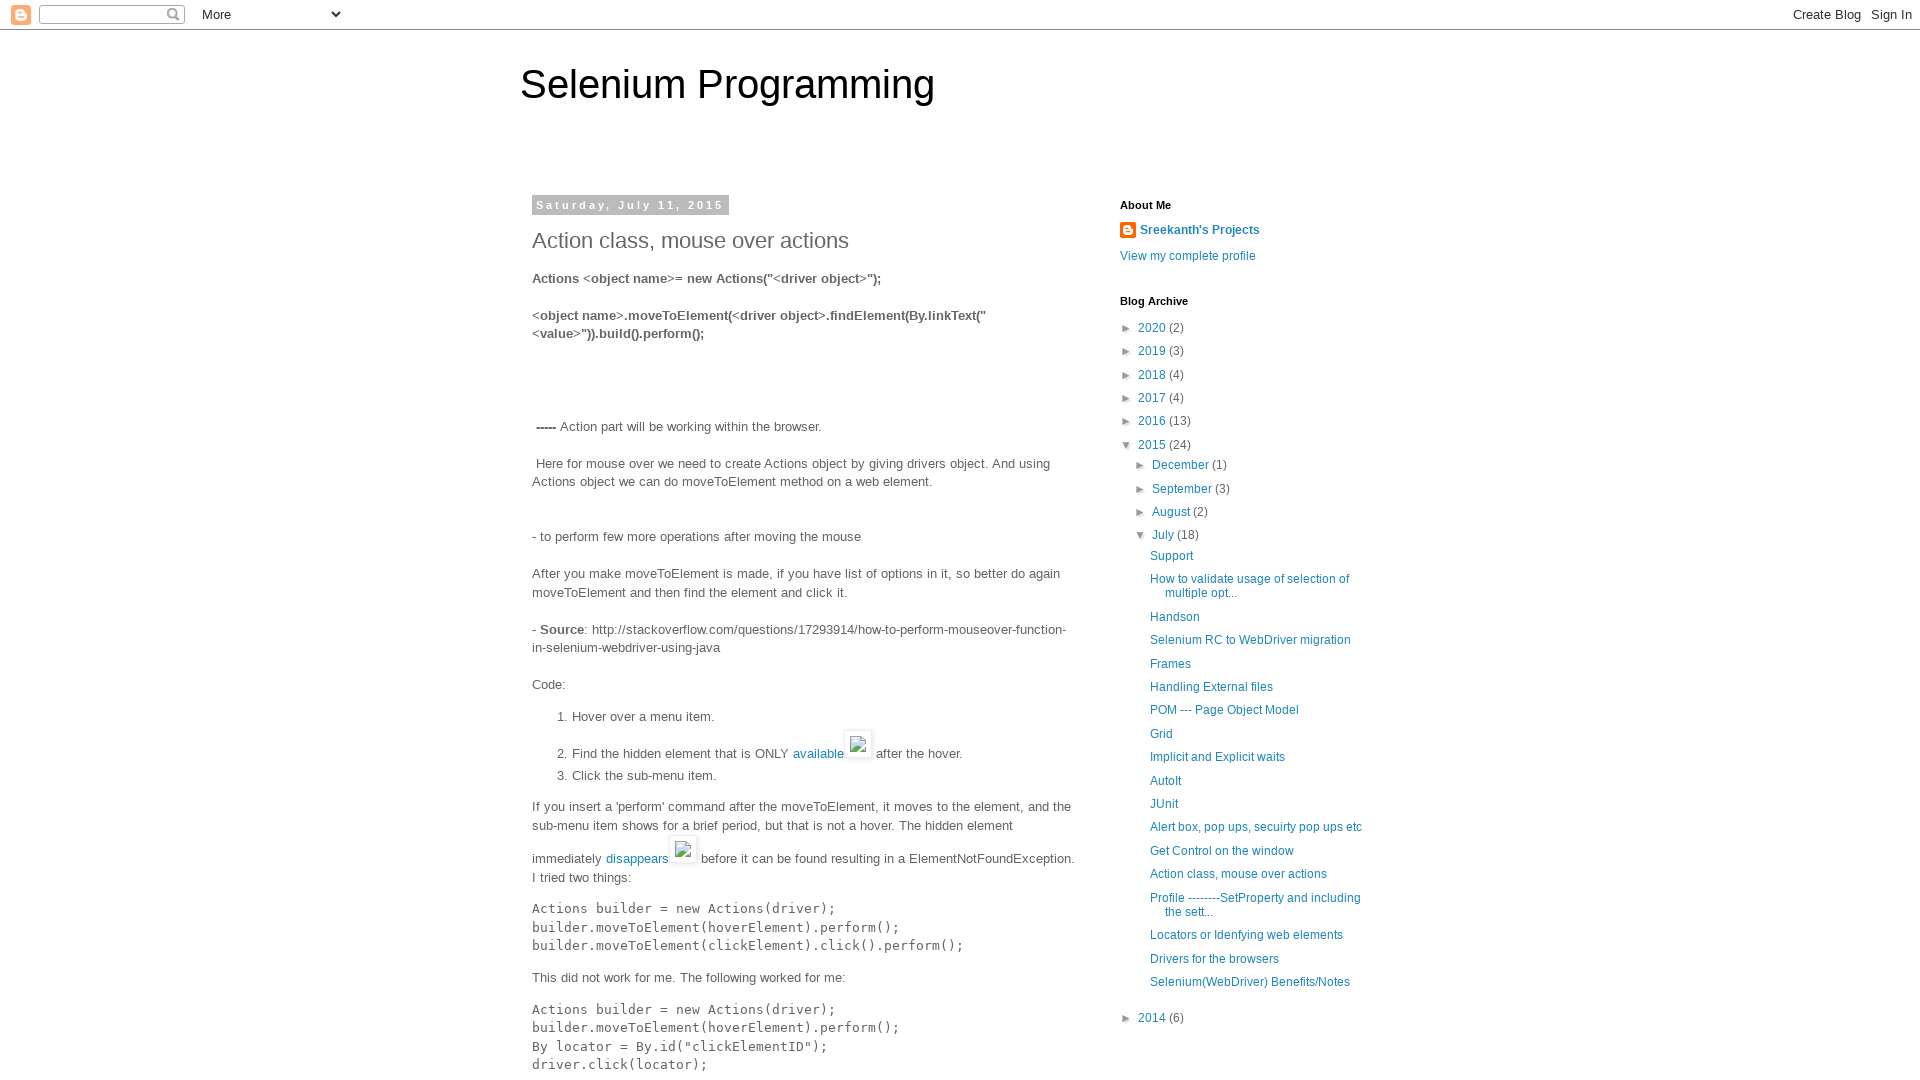